Tests working with multiple browser windows by clicking a link that opens a new window, then switching between the original and new windows to verify their titles.

Starting URL: https://the-internet.herokuapp.com/windows

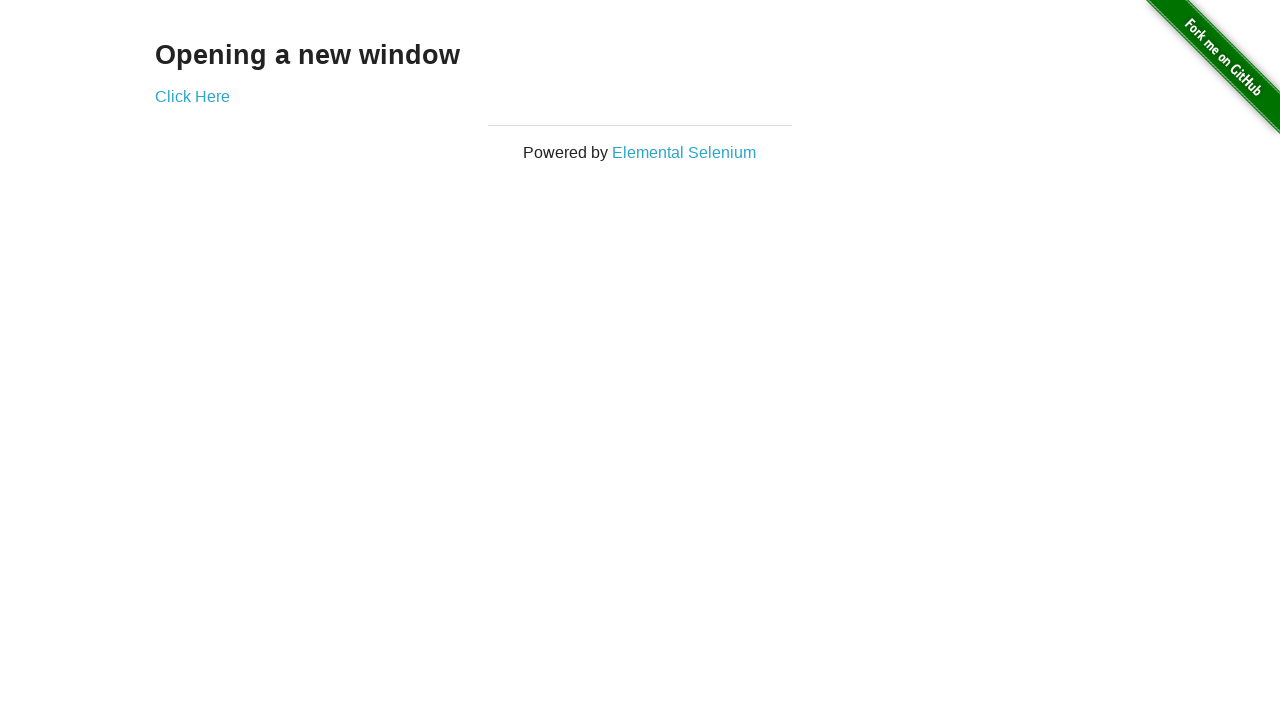

Clicked link that opens a new window at (192, 96) on .example a
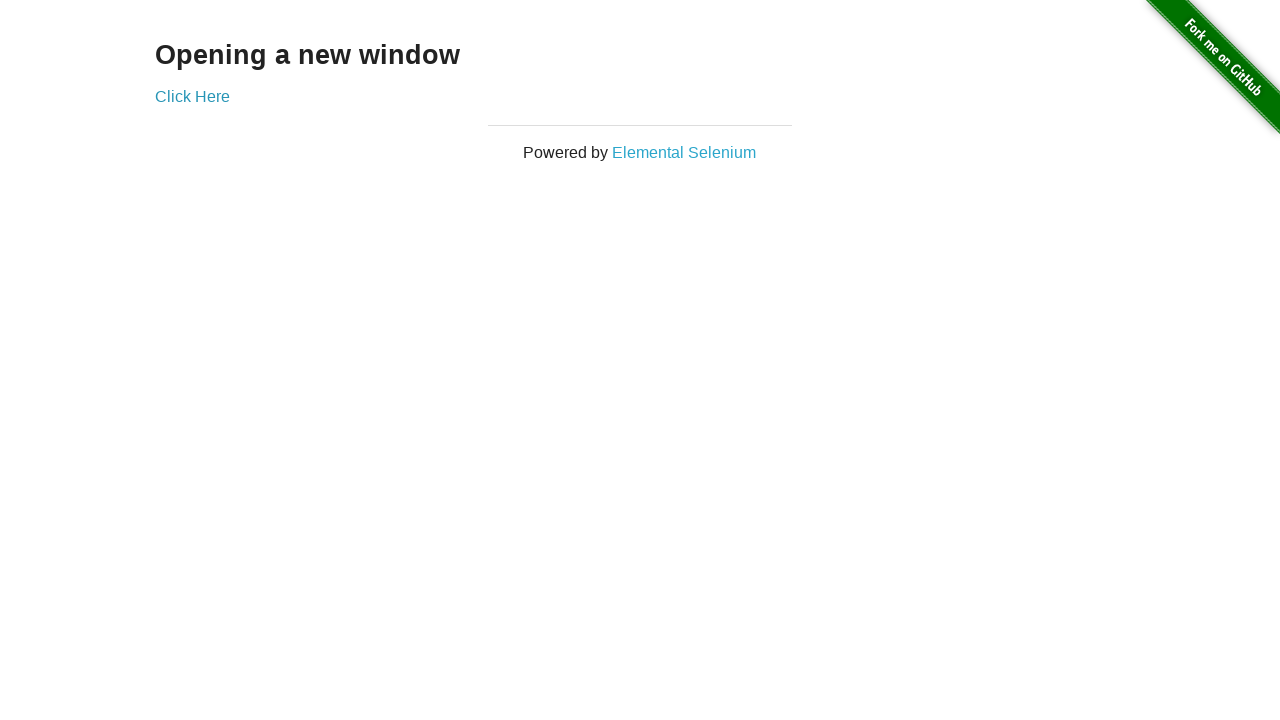

New page loaded completely
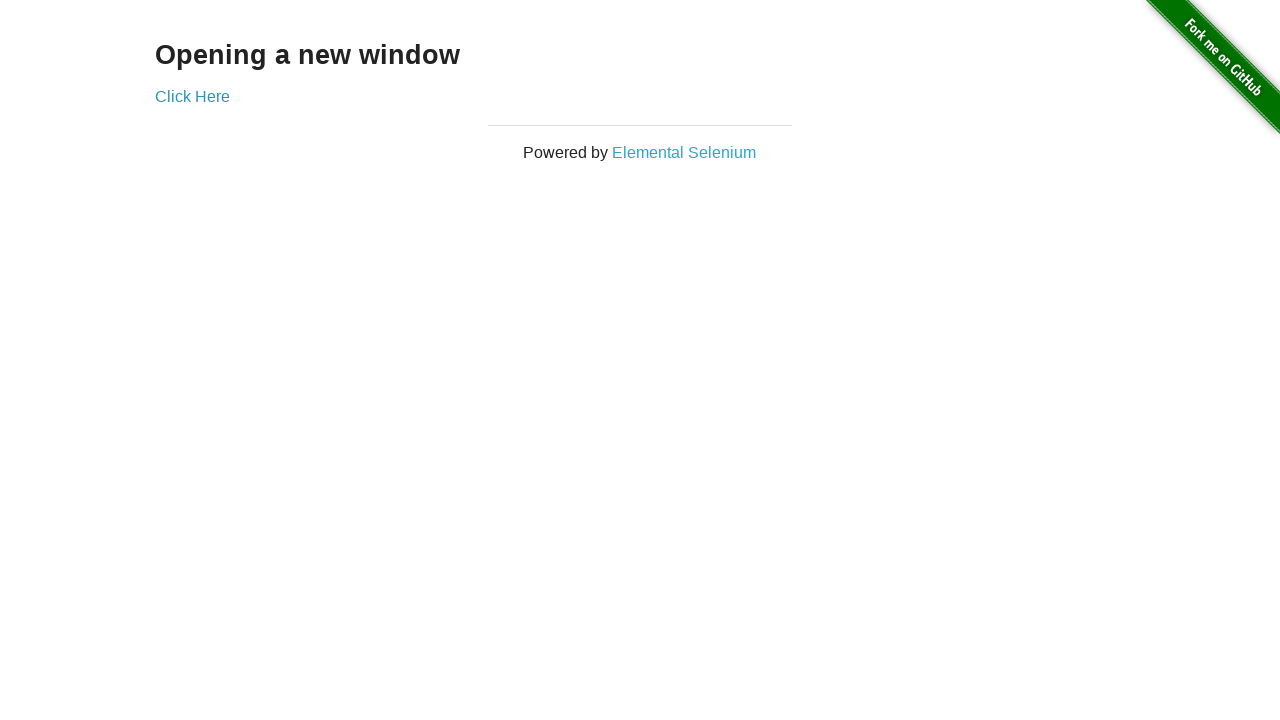

Verified original window title is 'The Internet'
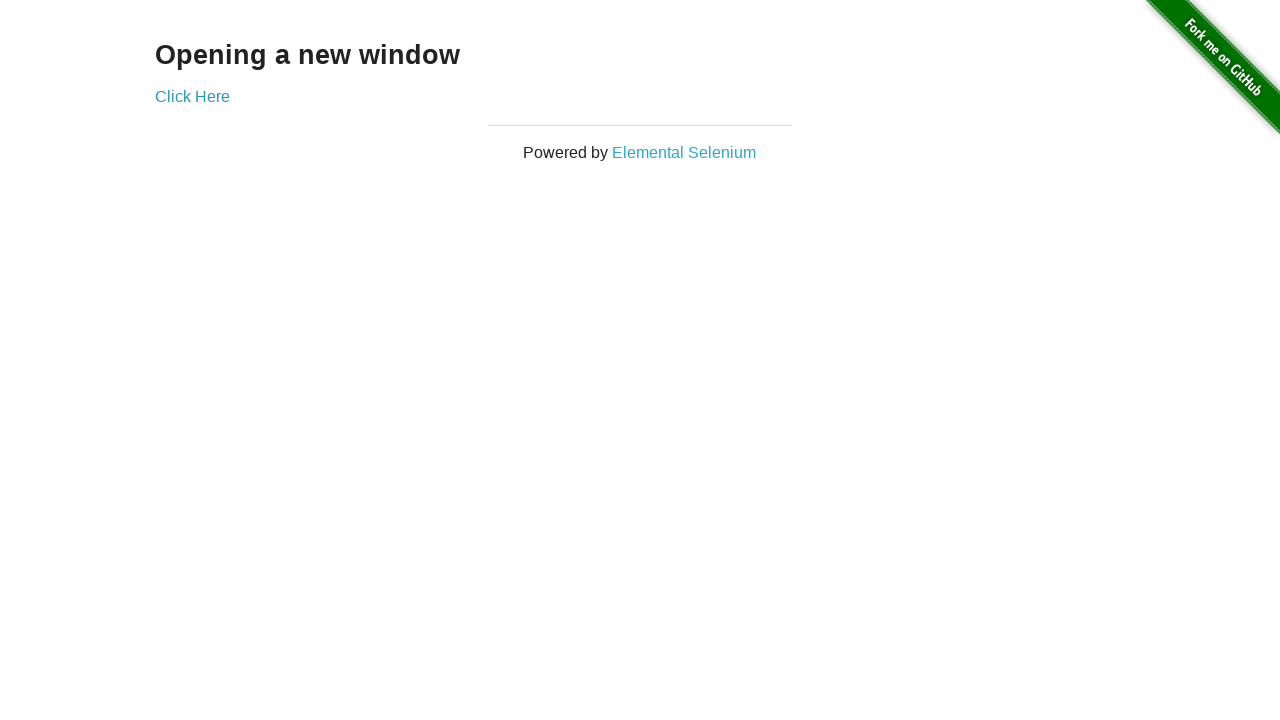

Waited for new page title to be populated
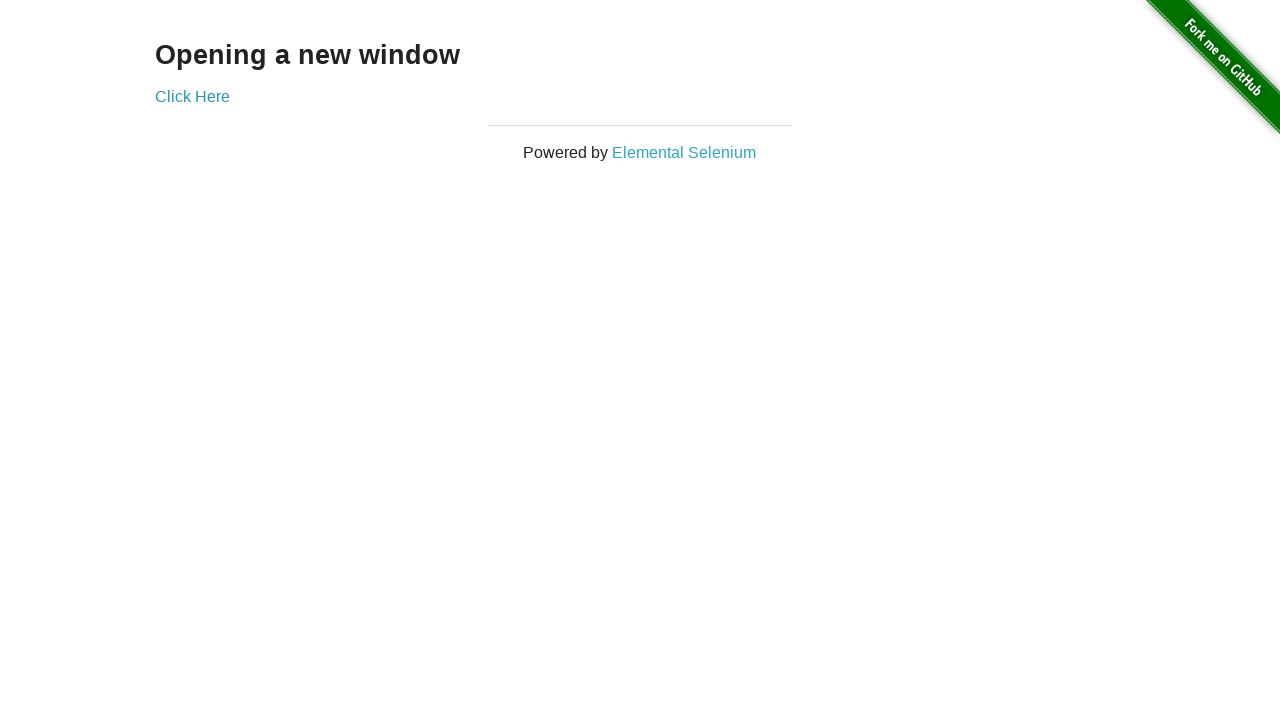

Verified new window title is 'New Window'
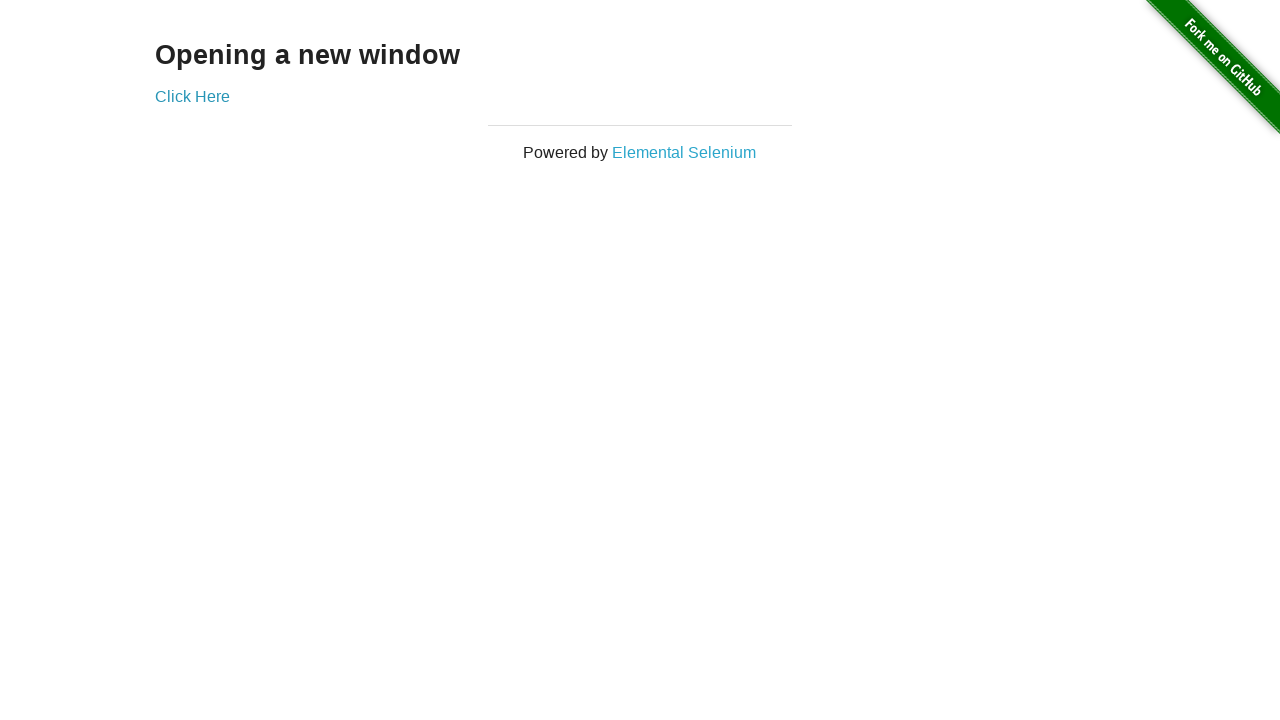

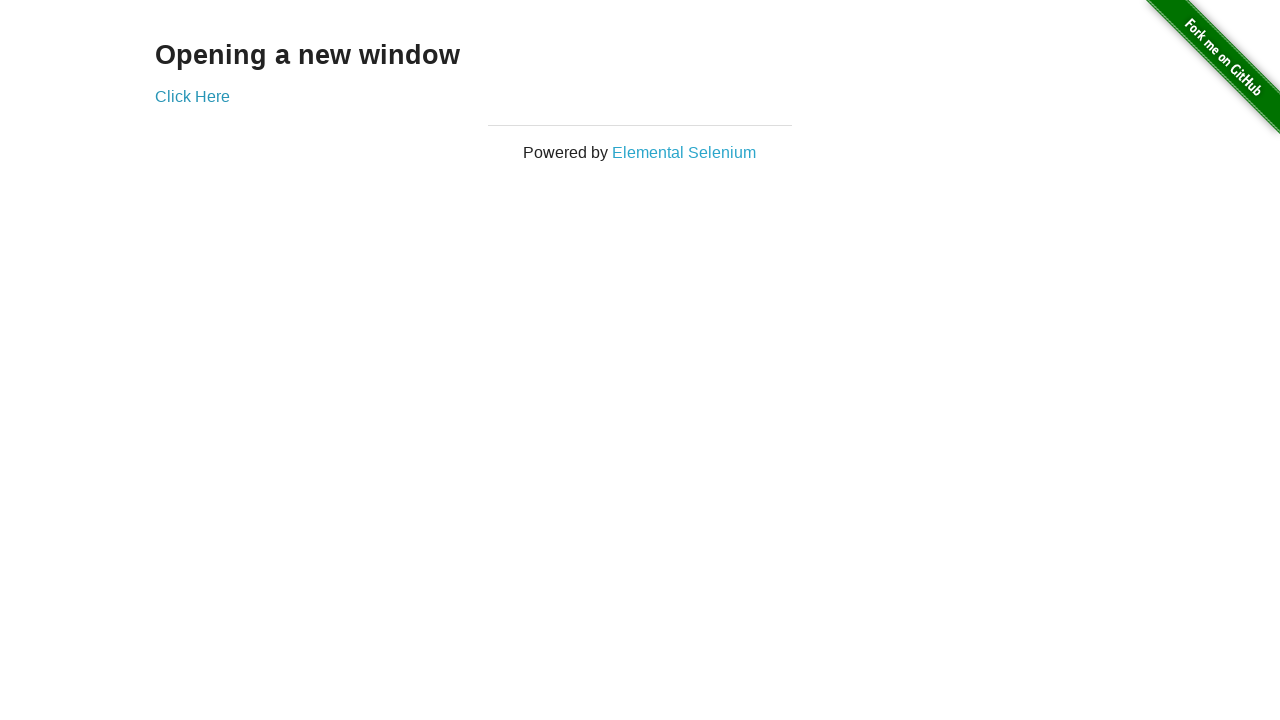